Tests the electricity tariff calculator by selecting a tariff type (DOMESTIC), entering unit consumption value, and clicking the calculate button

Starting URL: https://www.tnebnet.org/atm/tariffMaster

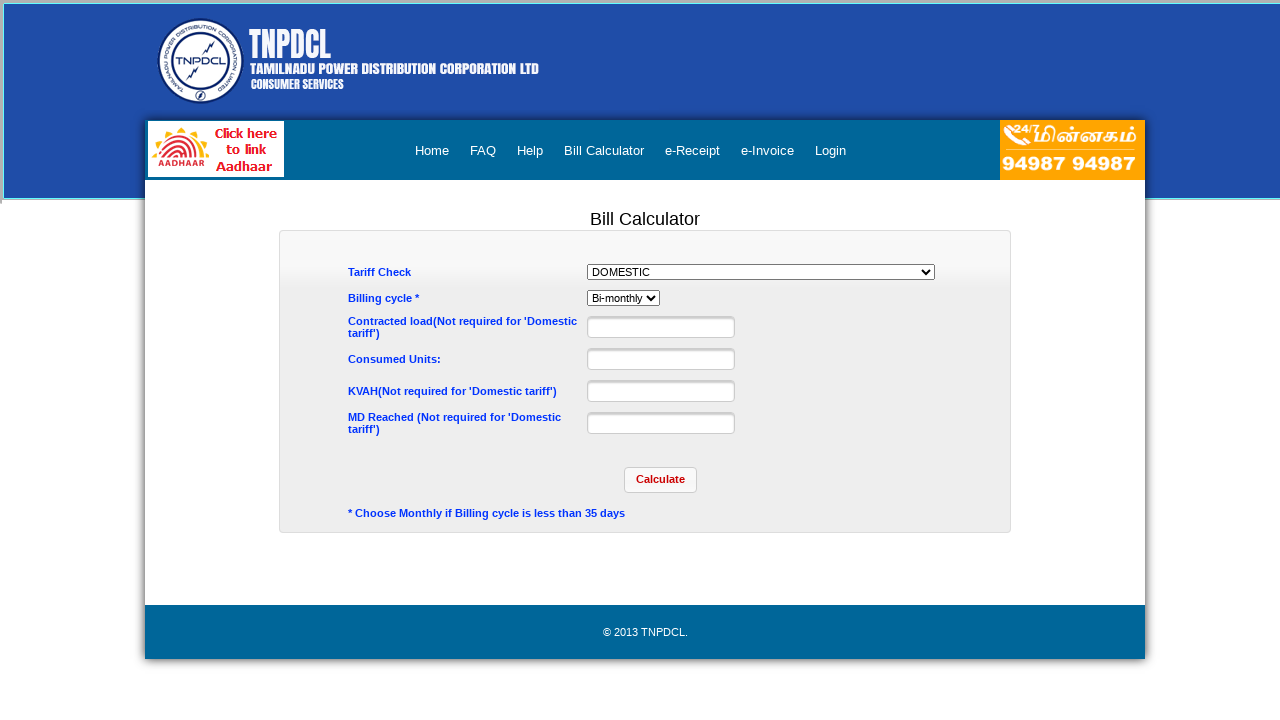

Navigated to tariff calculator page
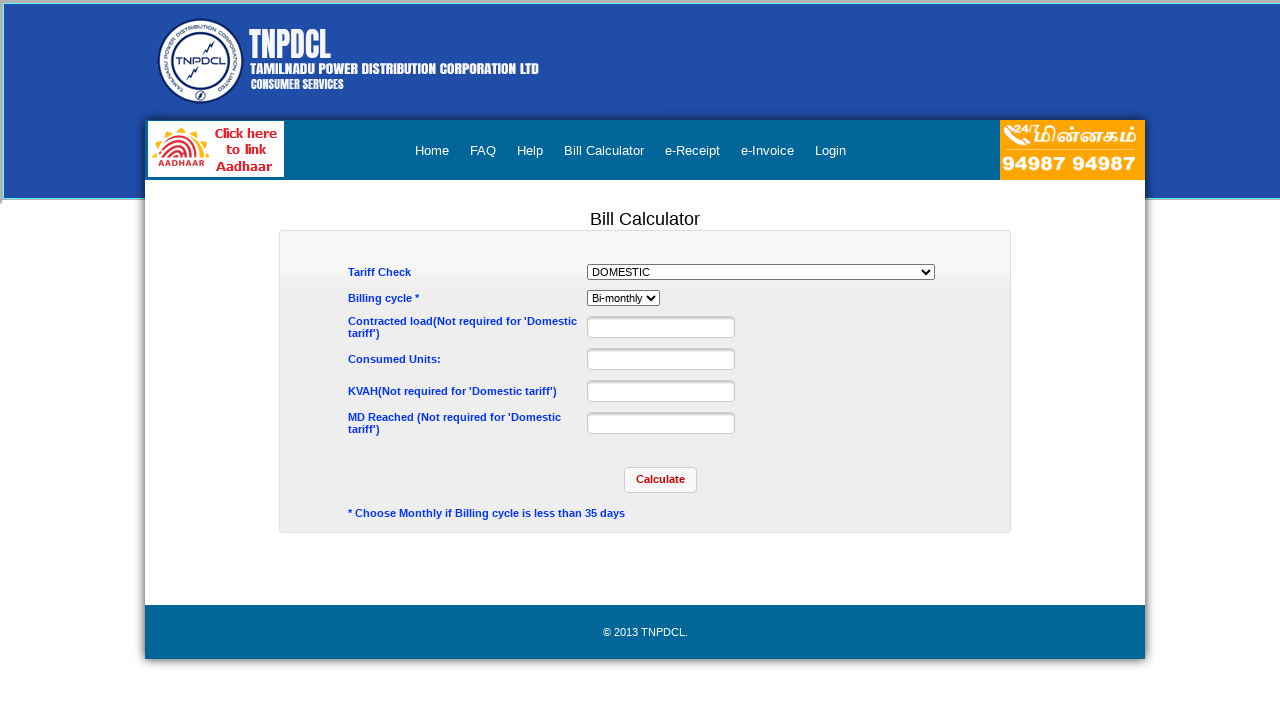

Selected DOMESTIC tariff type from dropdown on #calculator\:tarifftype
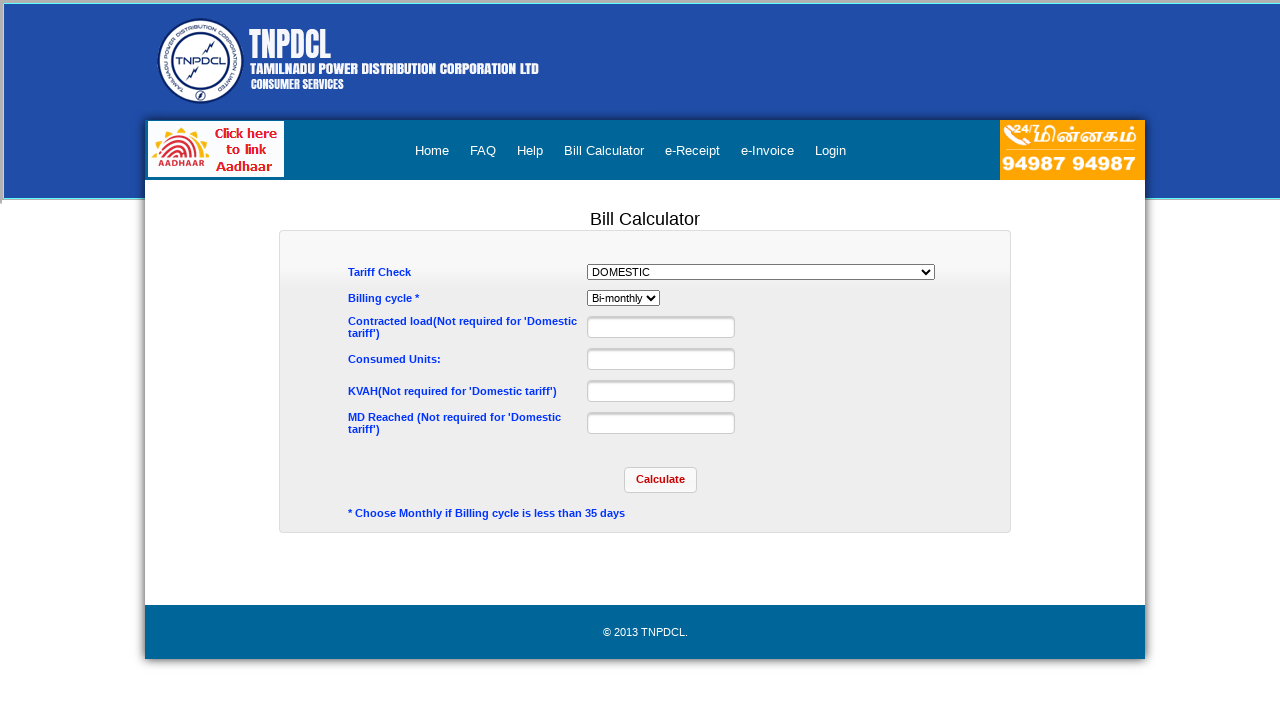

Entered 500 units consumption value on #calculator\:unit
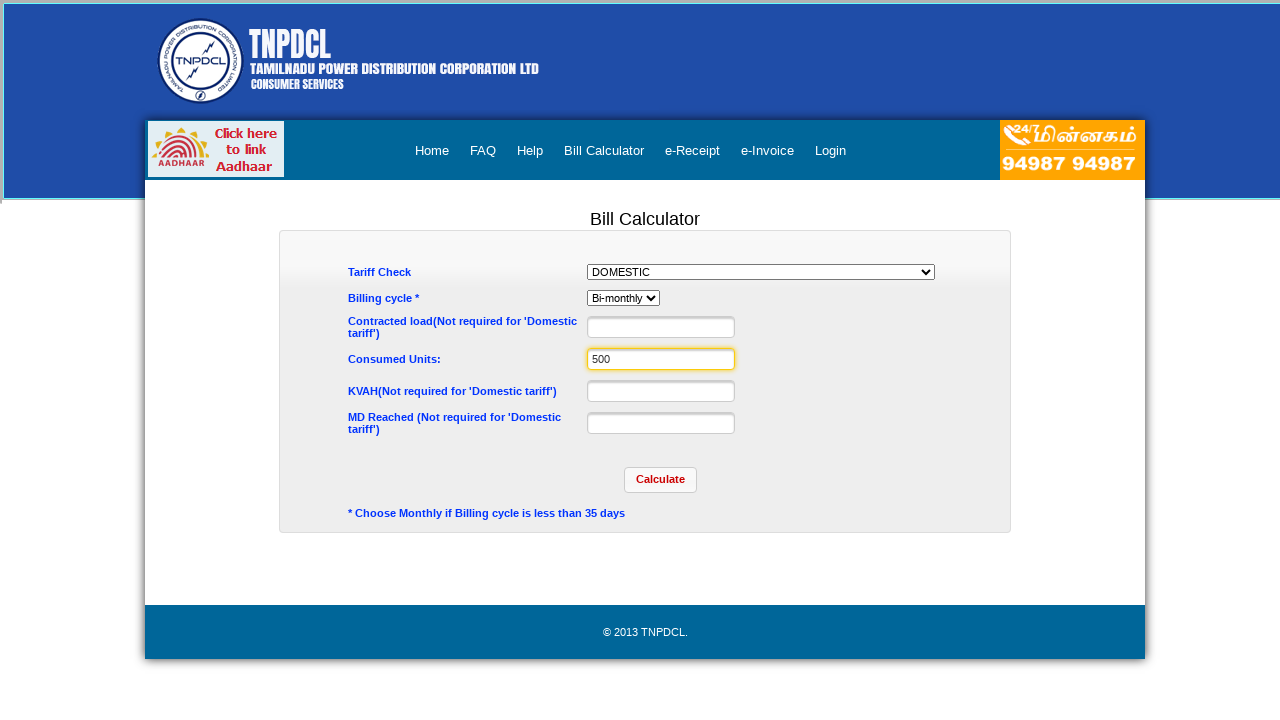

Clicked calculate button at (660, 480) on xpath=//button[.//span]
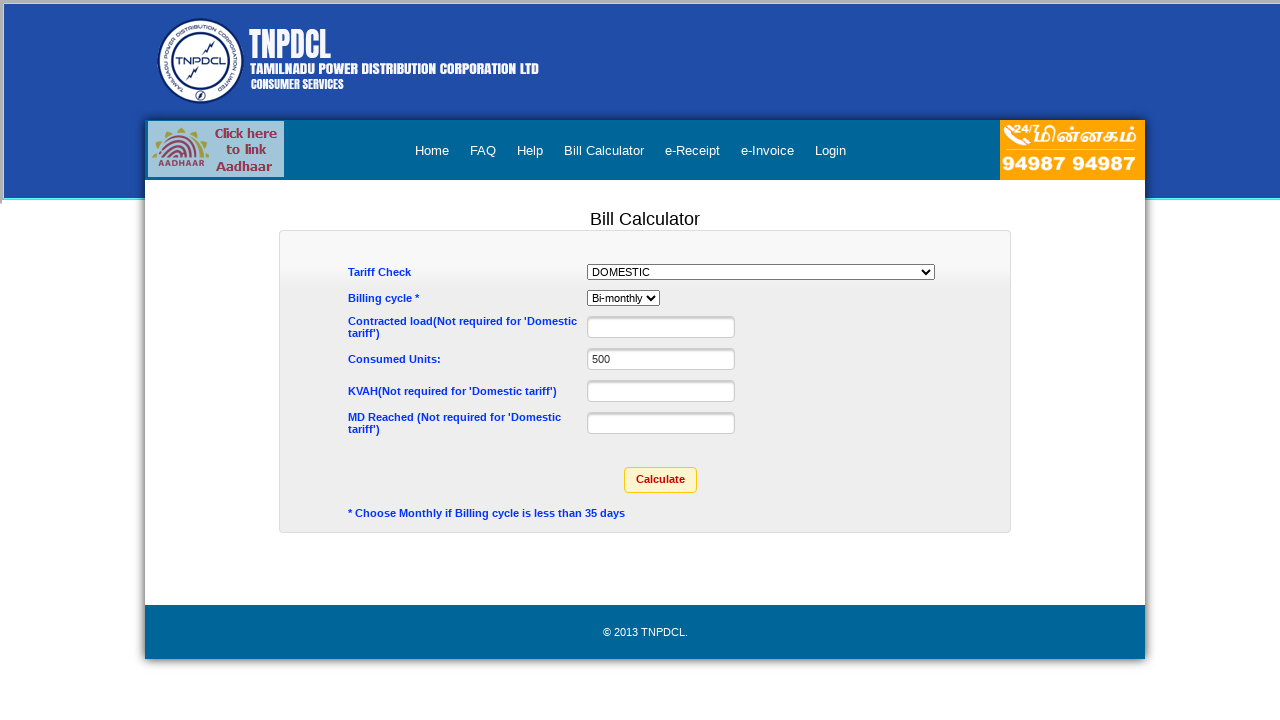

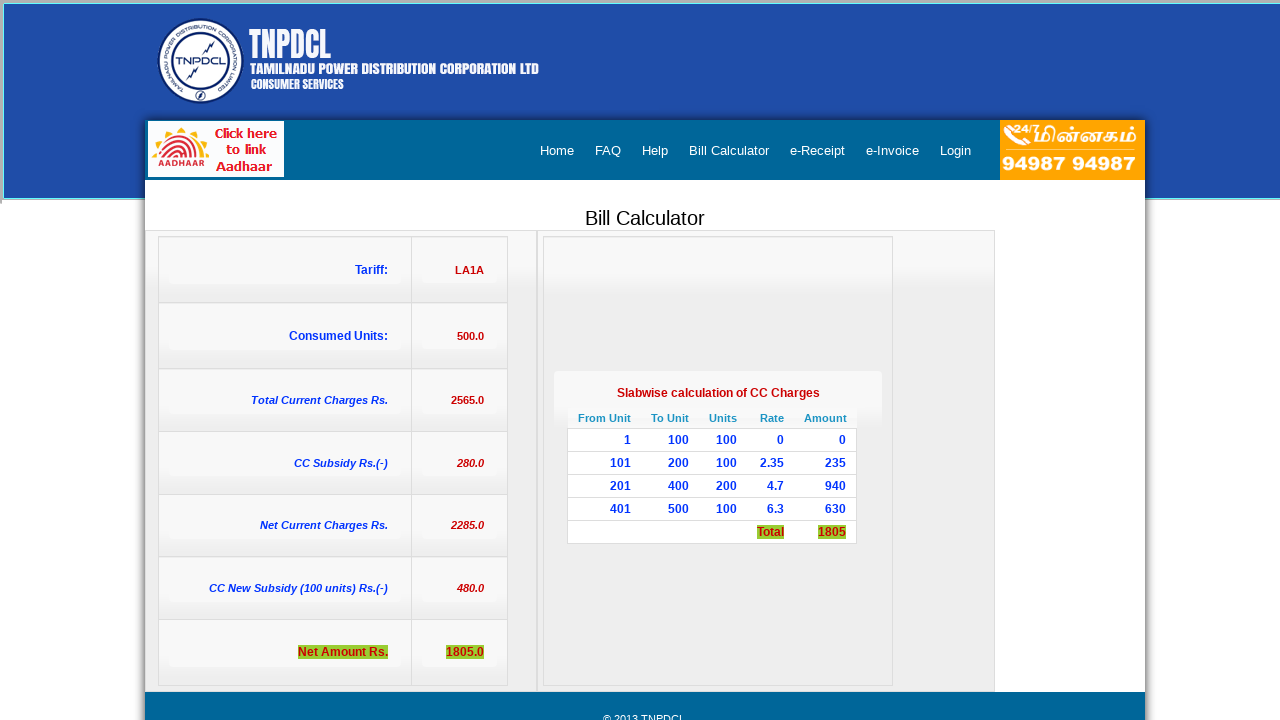